Intercepts API requests to the books endpoint, mocks the response with custom data, then navigates to the page and verifies the mocked content is displayed correctly.

Starting URL: https://danube-webshop.herokuapp.com/

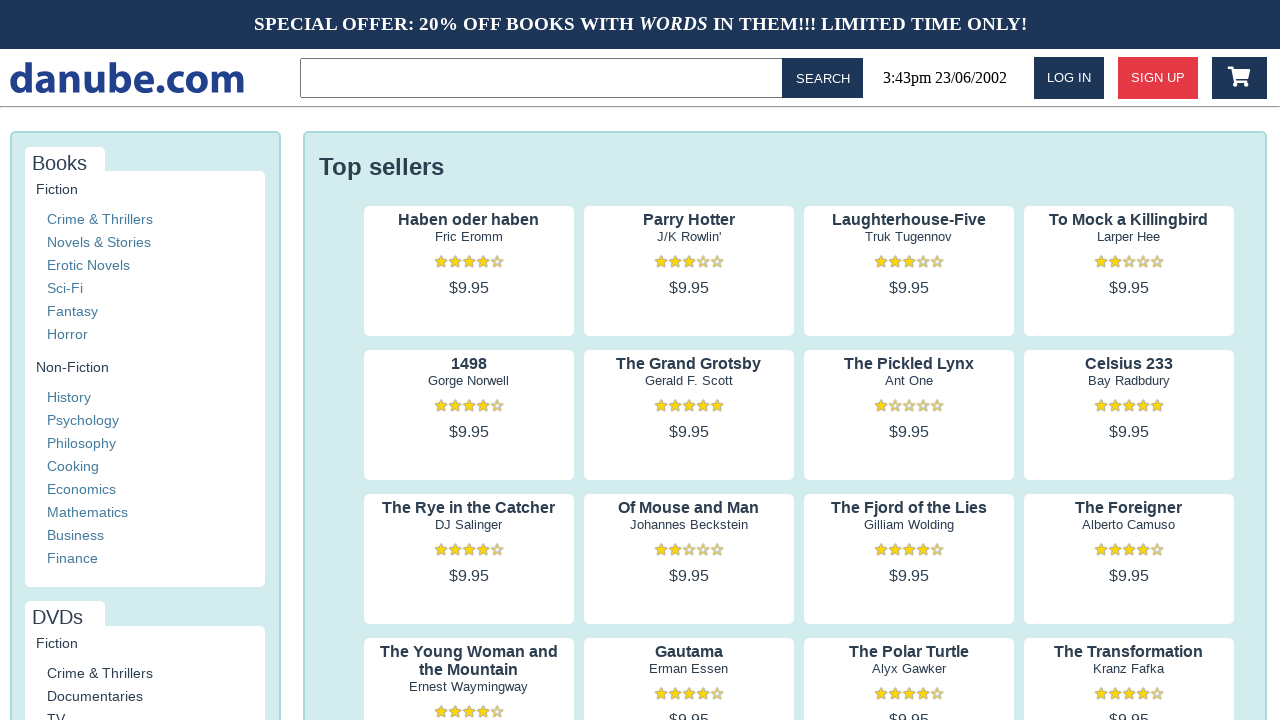

Set up route interception for books API endpoint
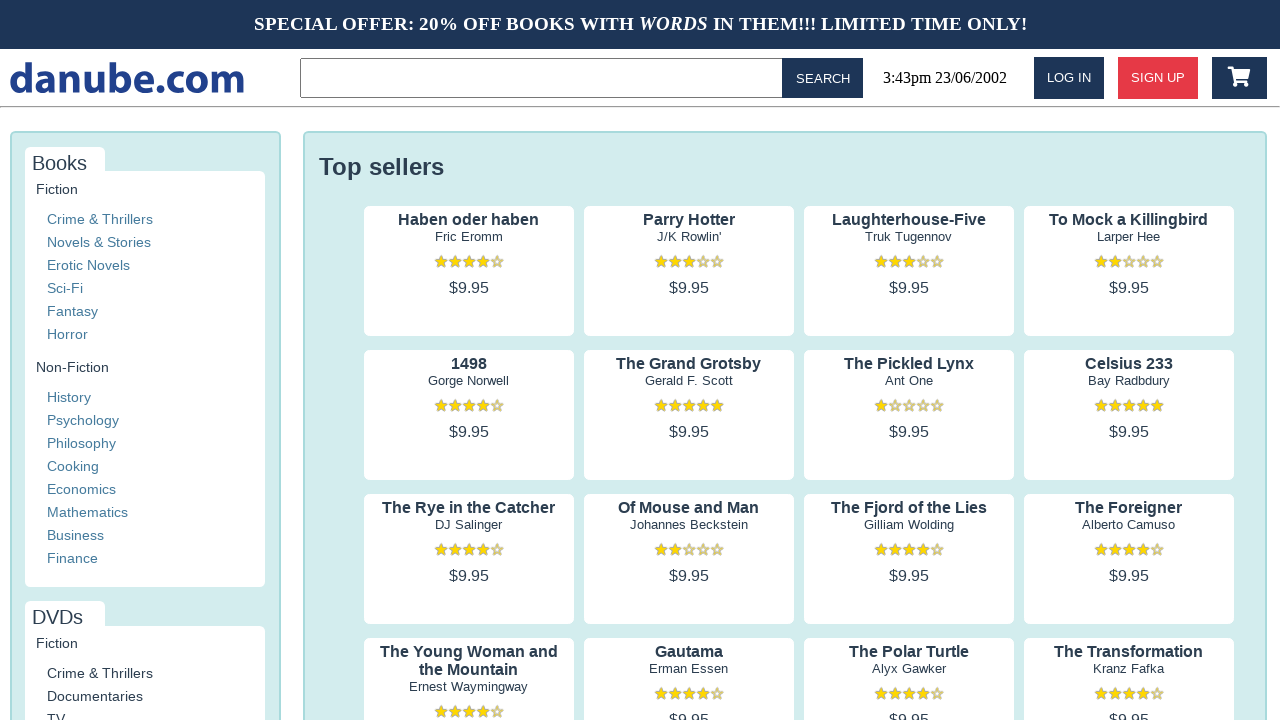

Reloaded page to trigger mocked books API response
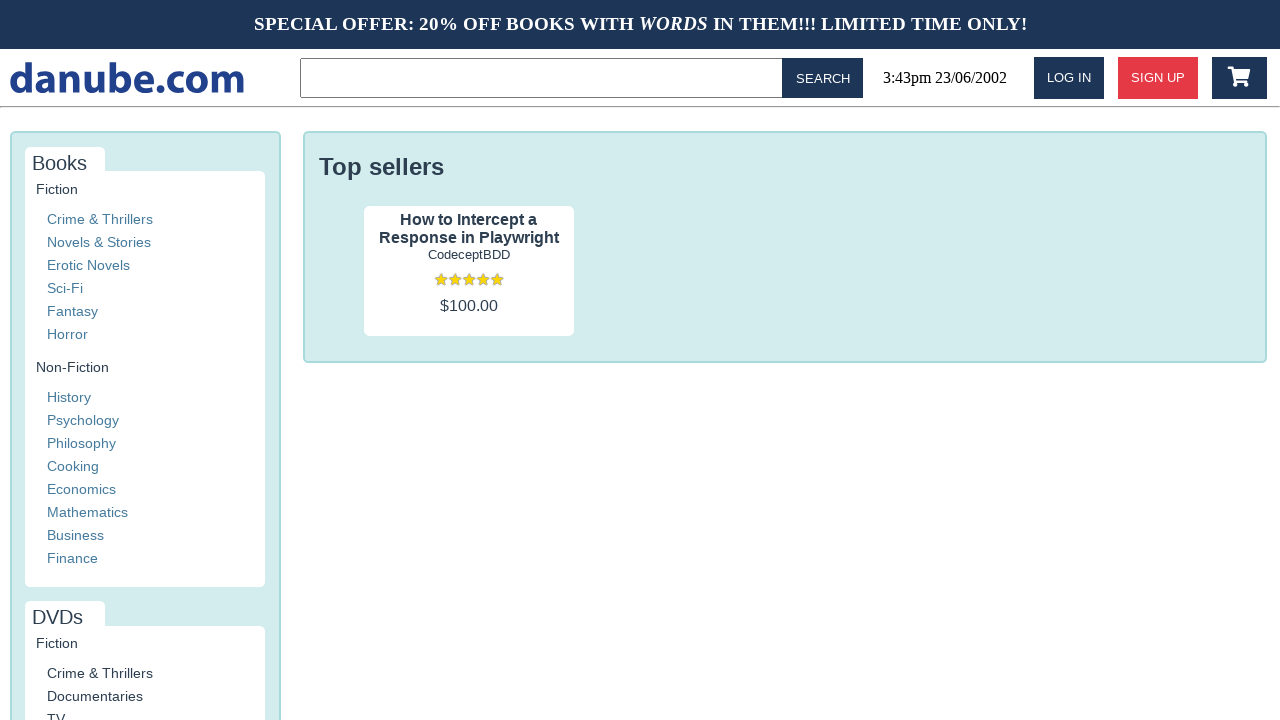

Waited for preview title element to load
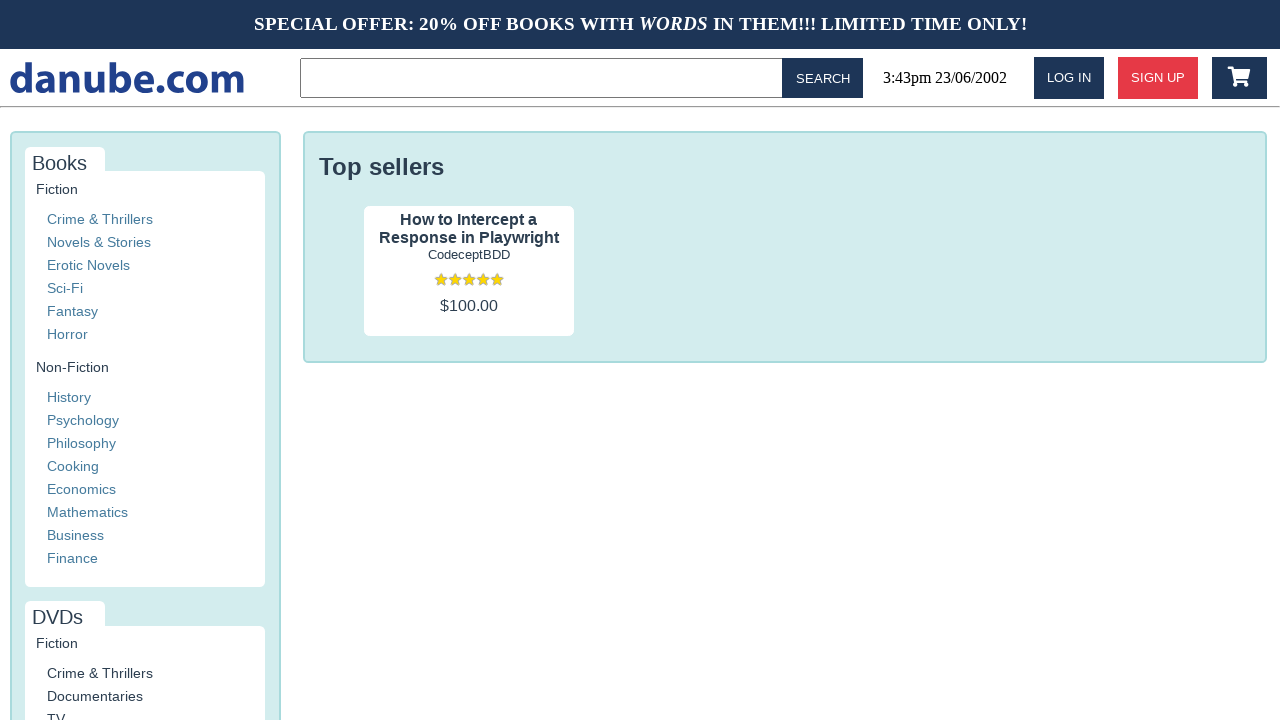

Retrieved preview title text: 'How to Intercept a Response in Playwright'
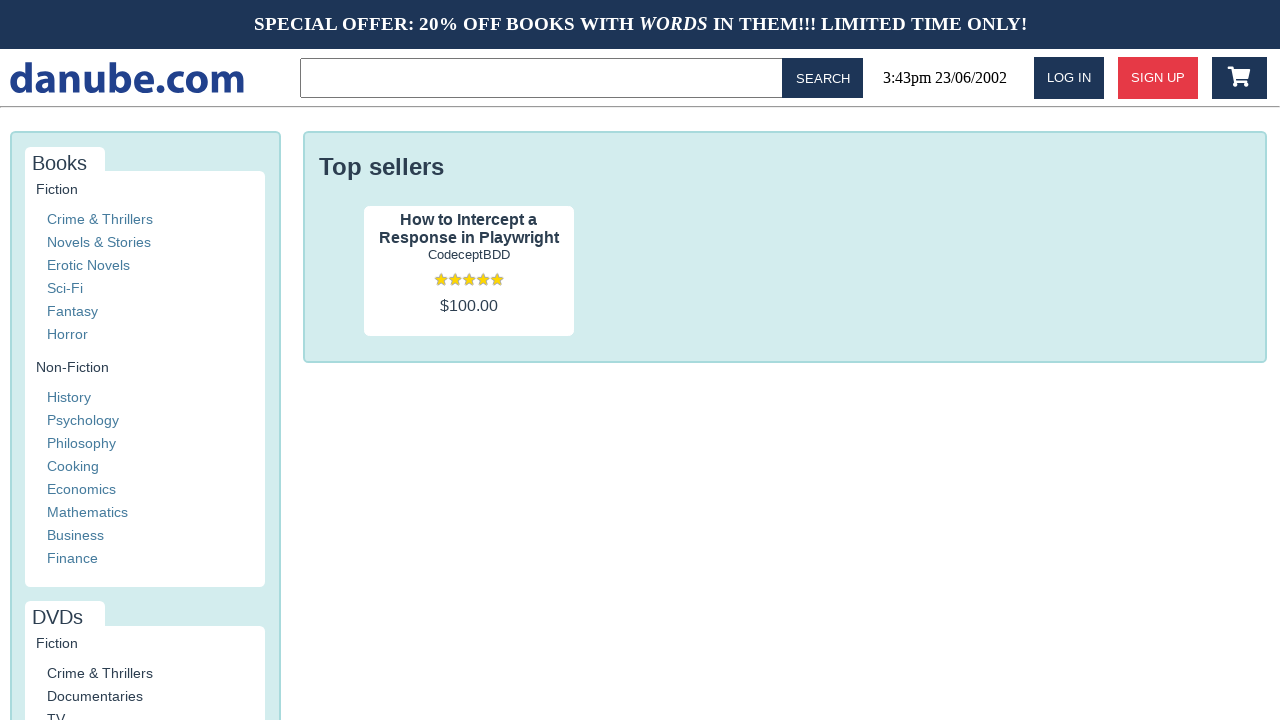

Verified title matches mocked response 'How to Intercept a Response in Playwright'
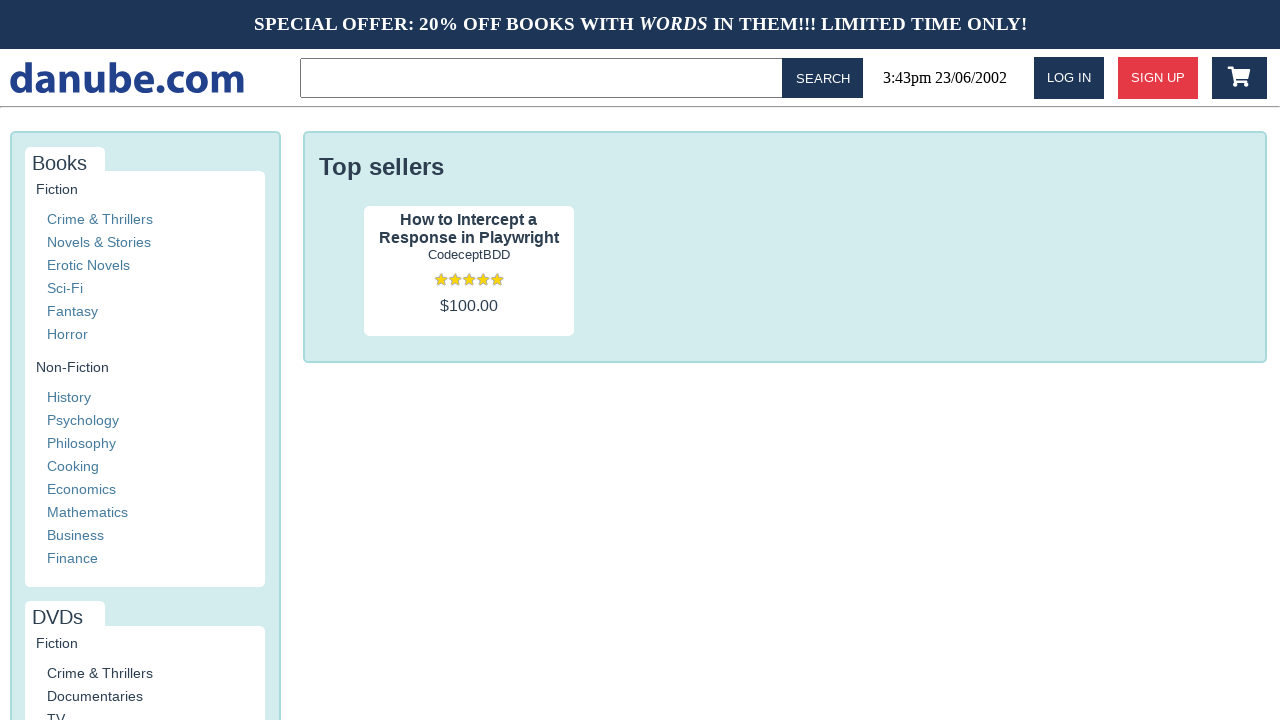

Retrieved preview author text: 'CodeceptBDD'
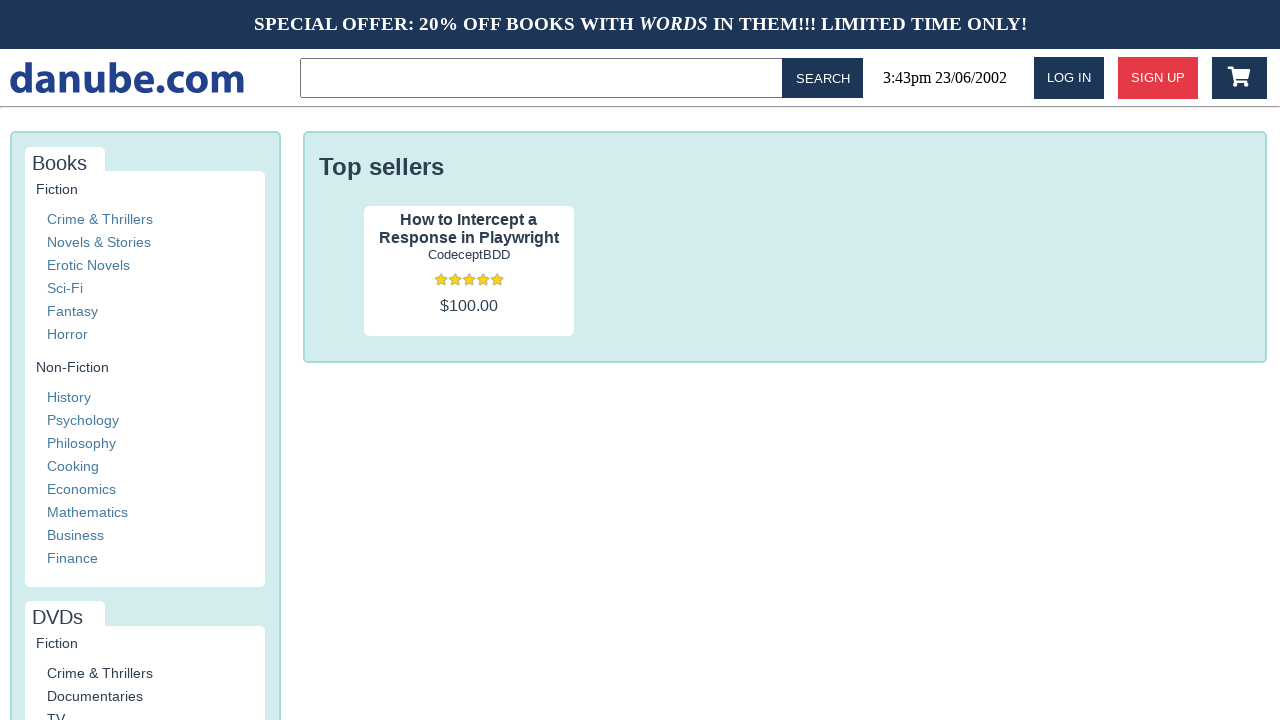

Verified author matches mocked response 'CodeceptBDD'
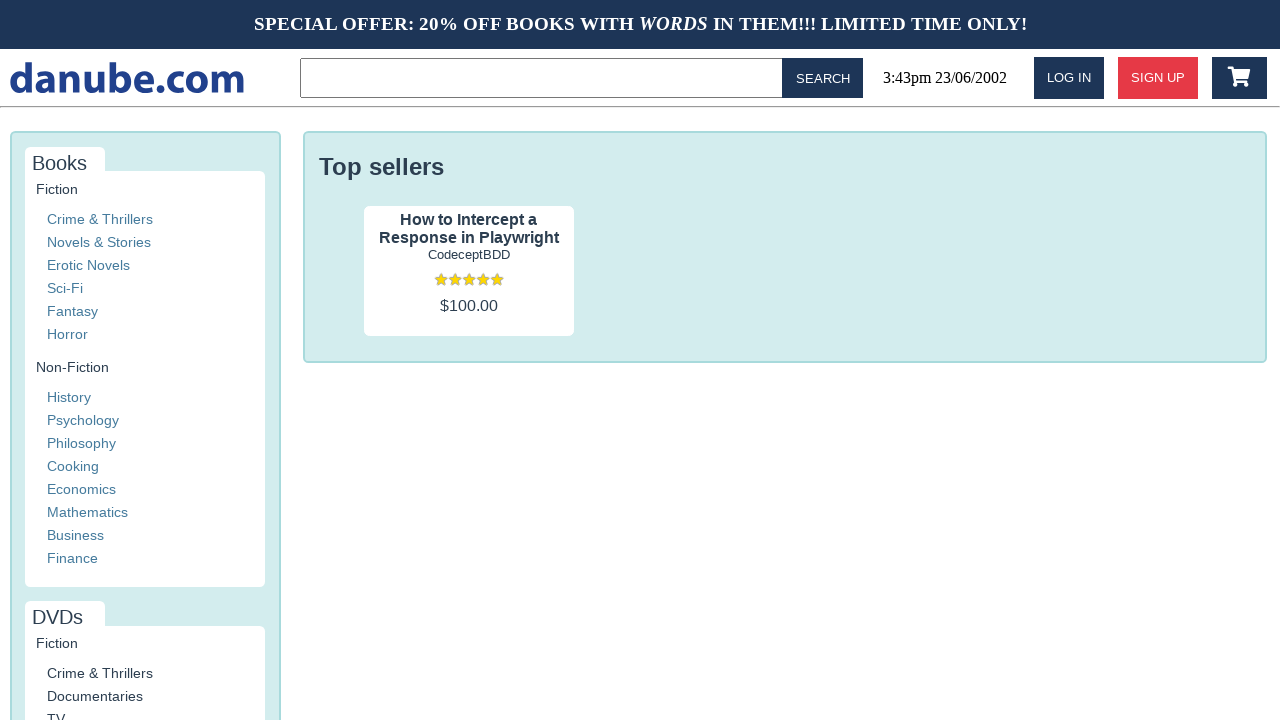

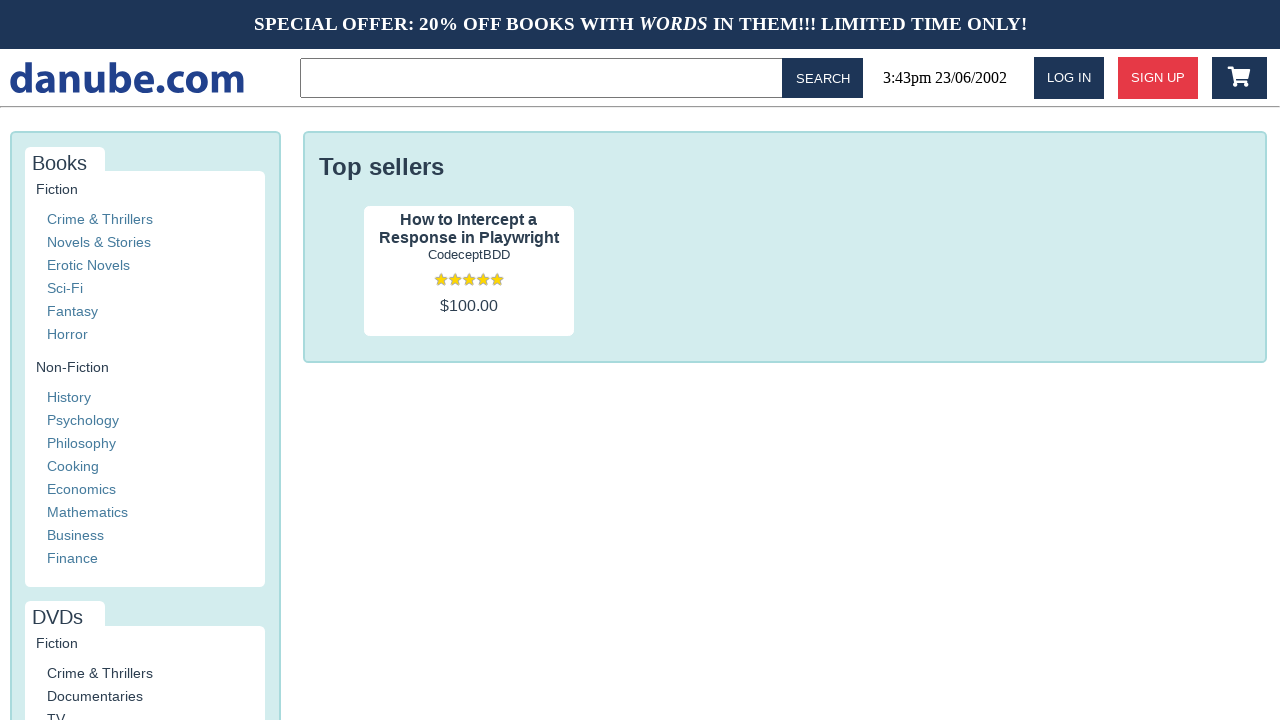